Tests radio button functionality by clicking on the Hockey radio button and verifying it becomes selected

Starting URL: https://practice.cydeo.com/radio_buttons

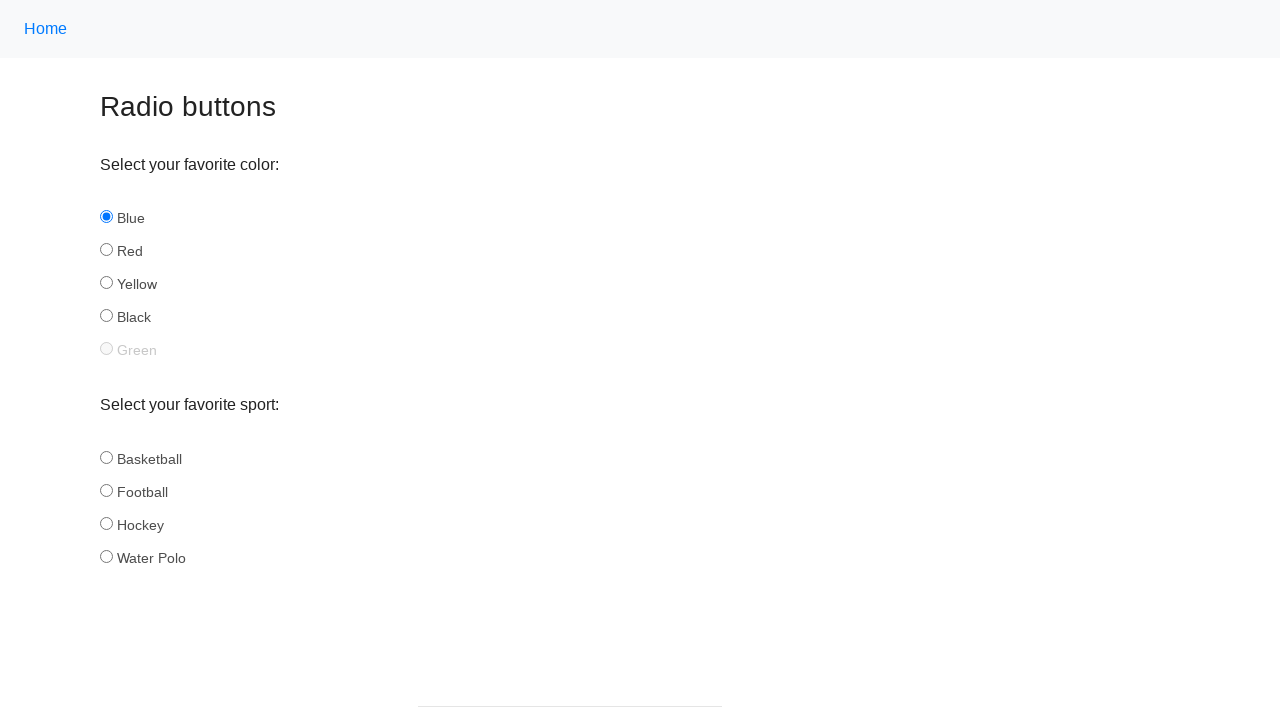

Clicked the Hockey radio button at (106, 523) on input#hockey
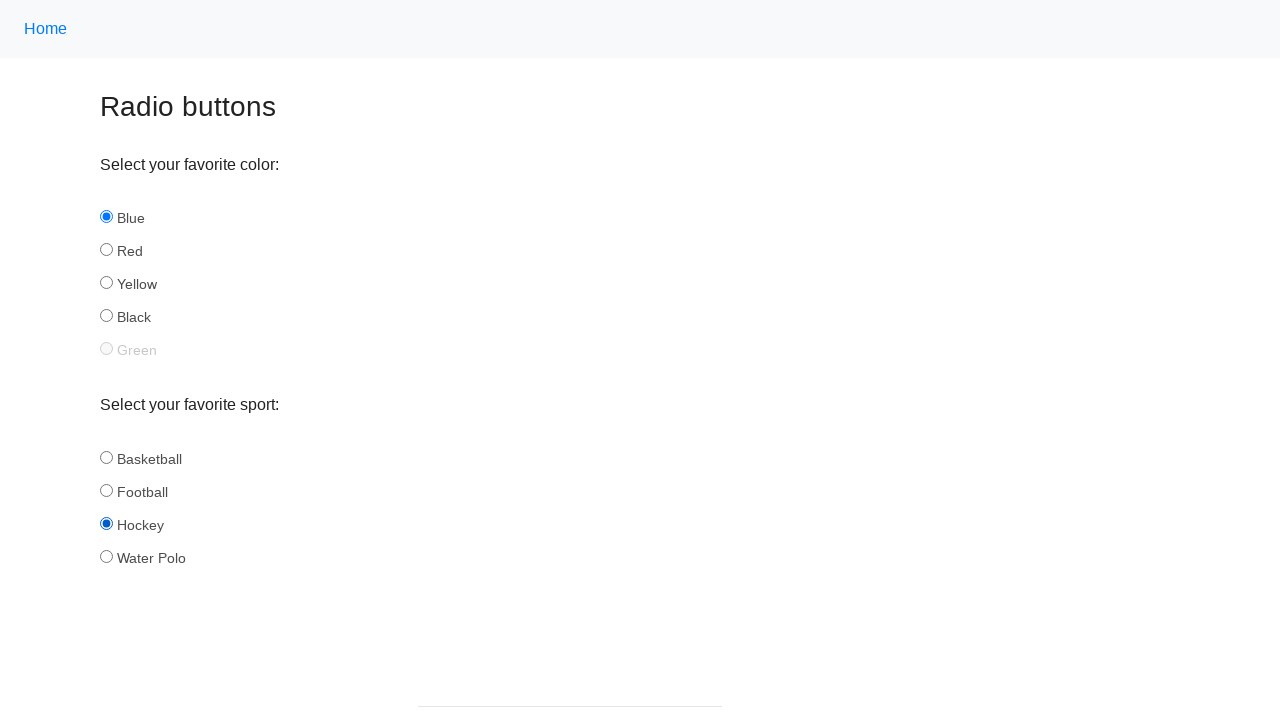

Located the Hockey radio button element
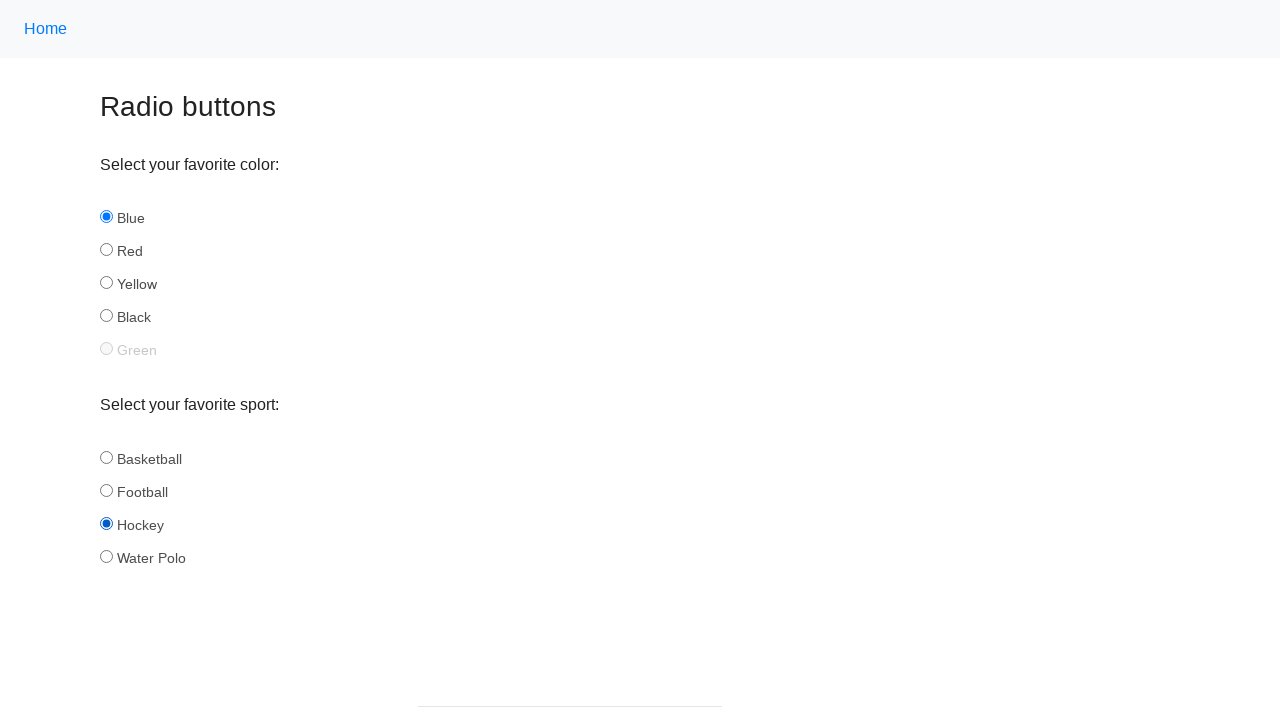

Verified that the Hockey radio button is selected
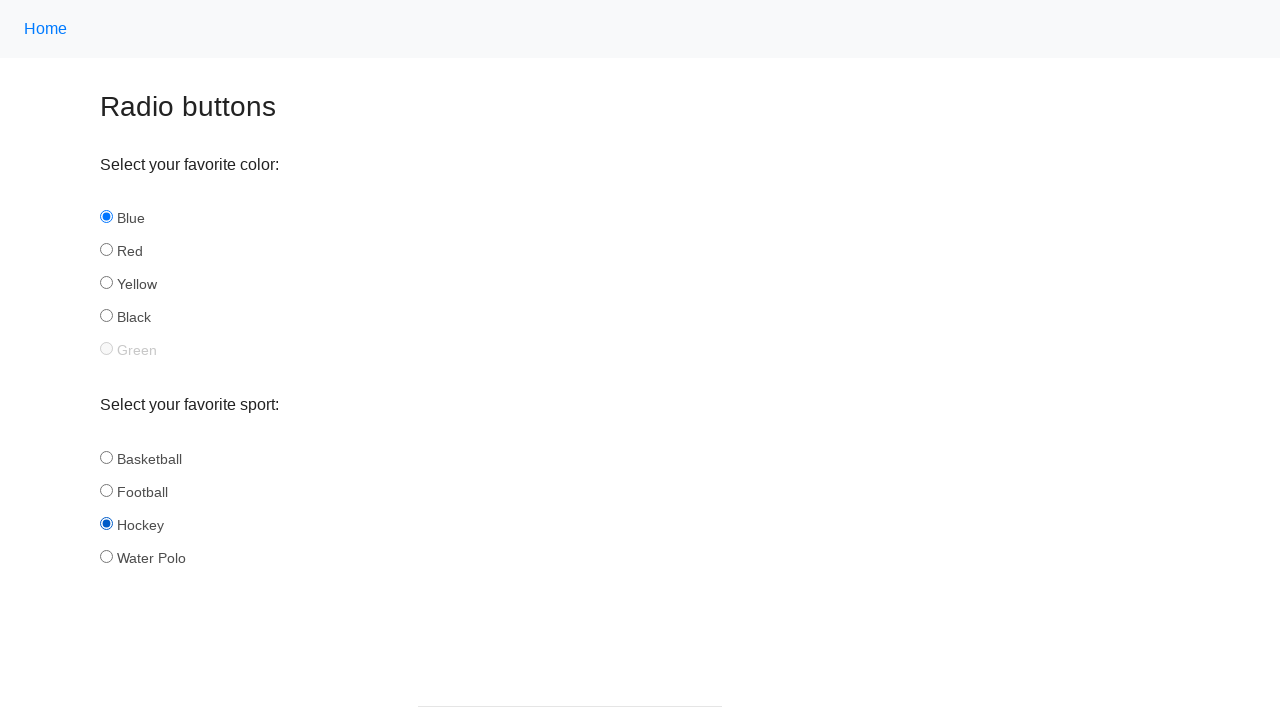

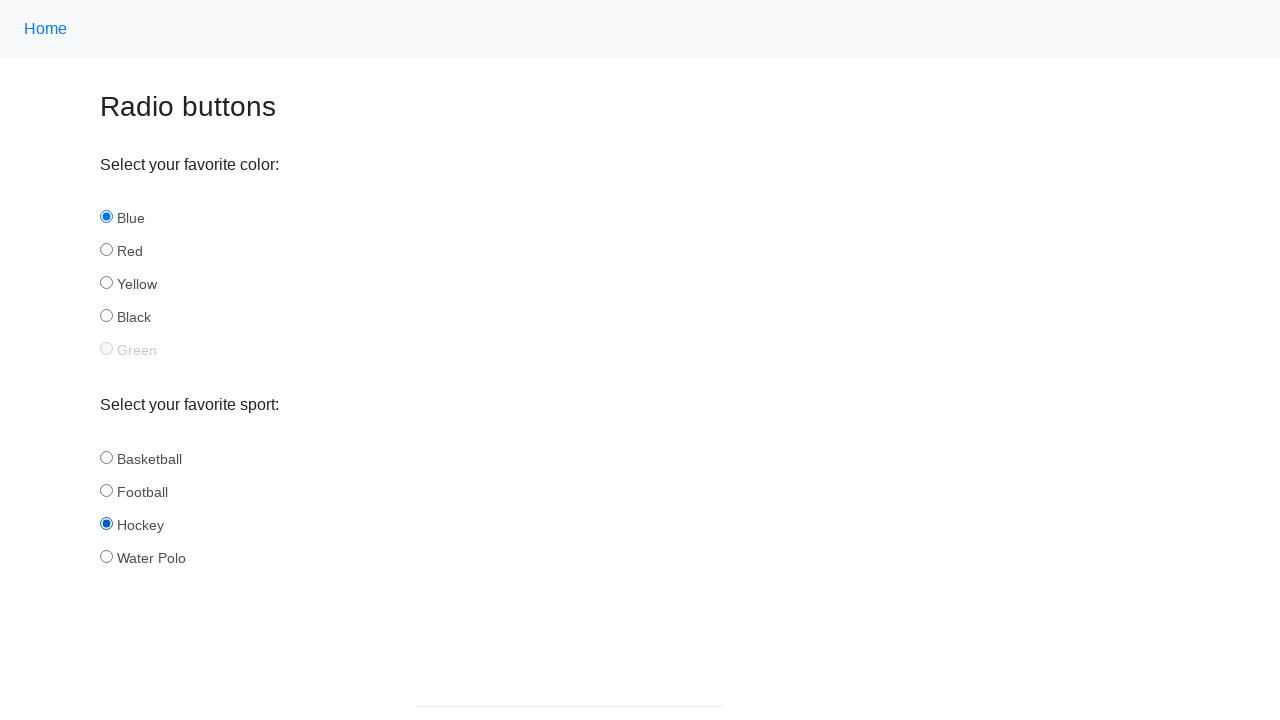